Tests that the 404 error page handles gracefully without showing internal server errors or application errors

Starting URL: https://updog-restore.vercel.app/this-page-does-not-exist

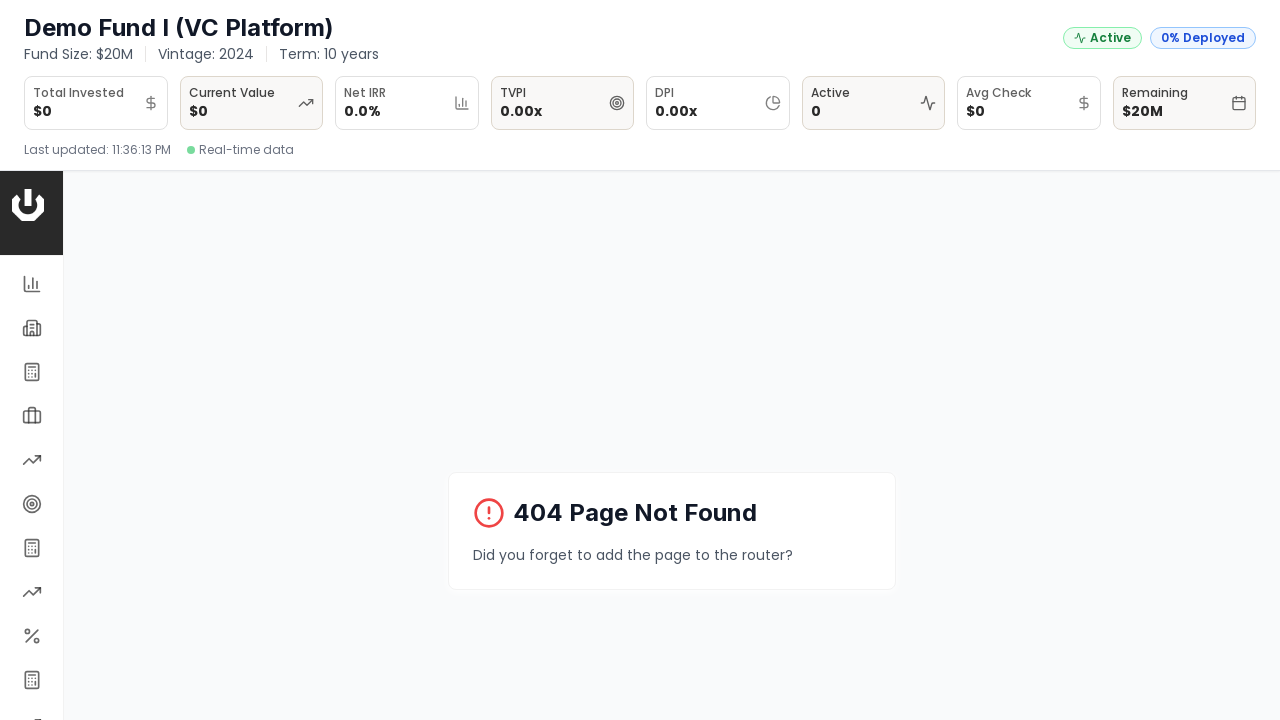

Waited for page to load with domcontentloaded state
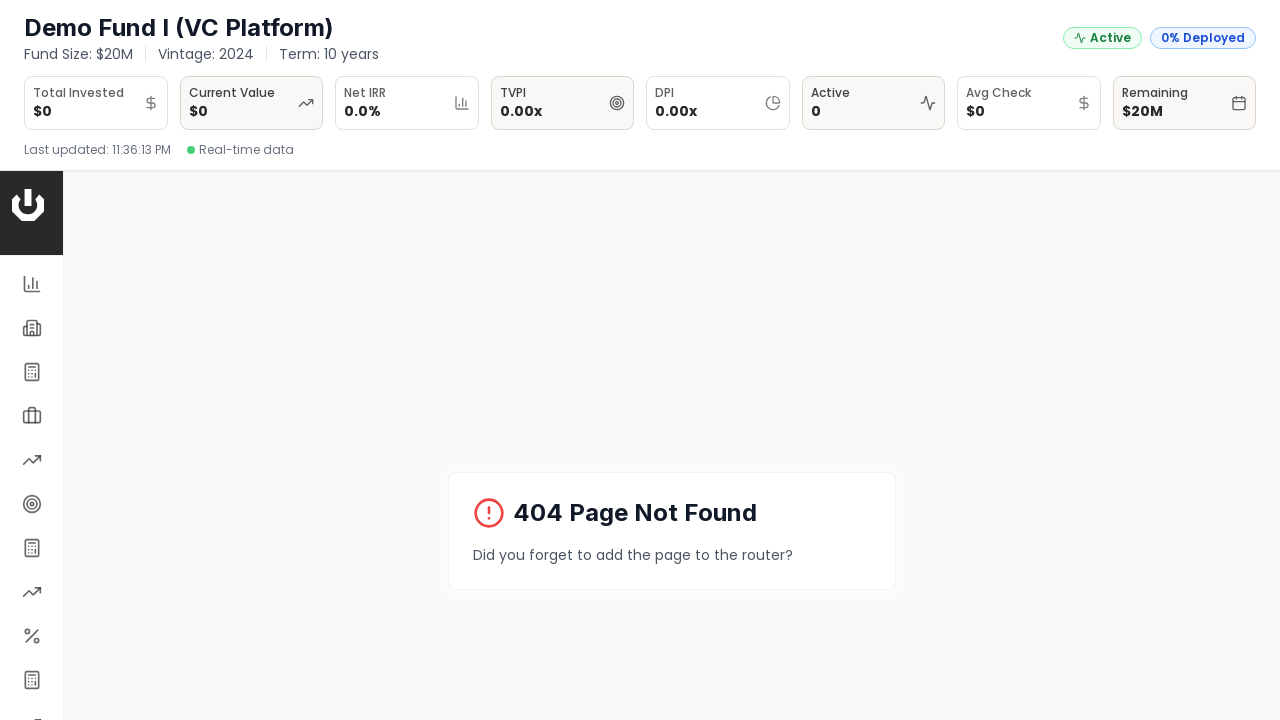

Retrieved body content from 404 error page
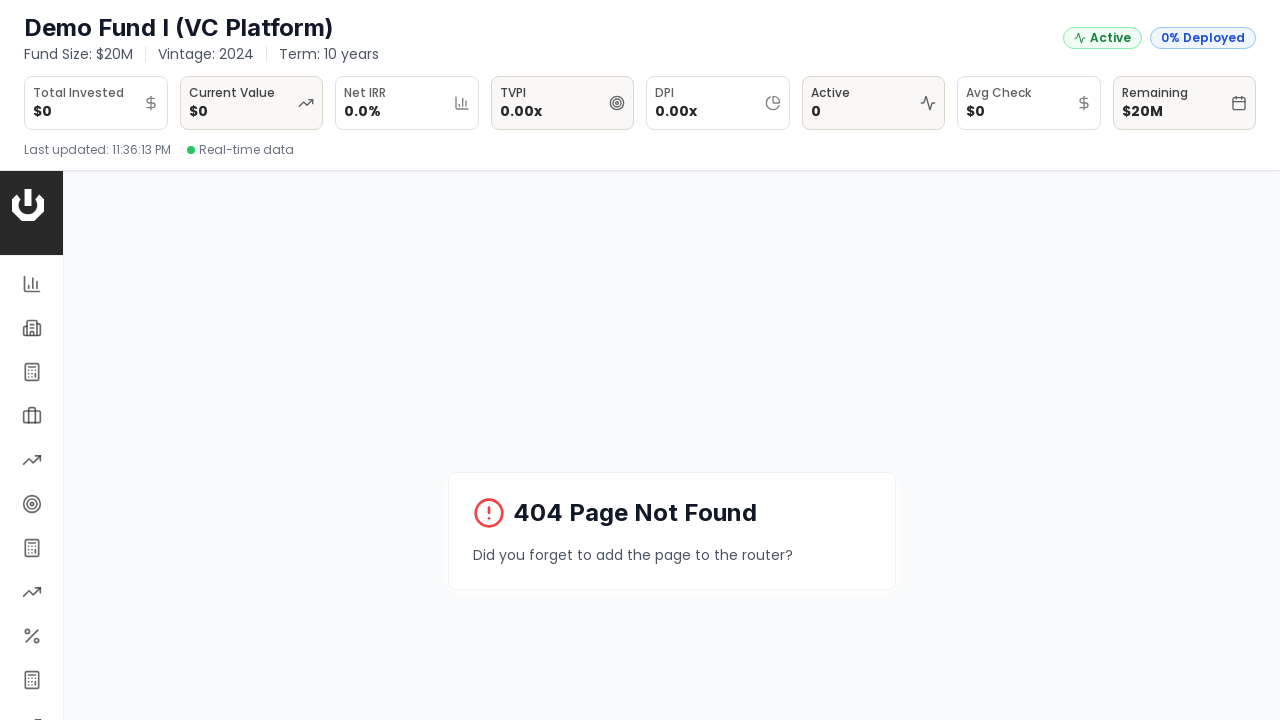

Verified page has content
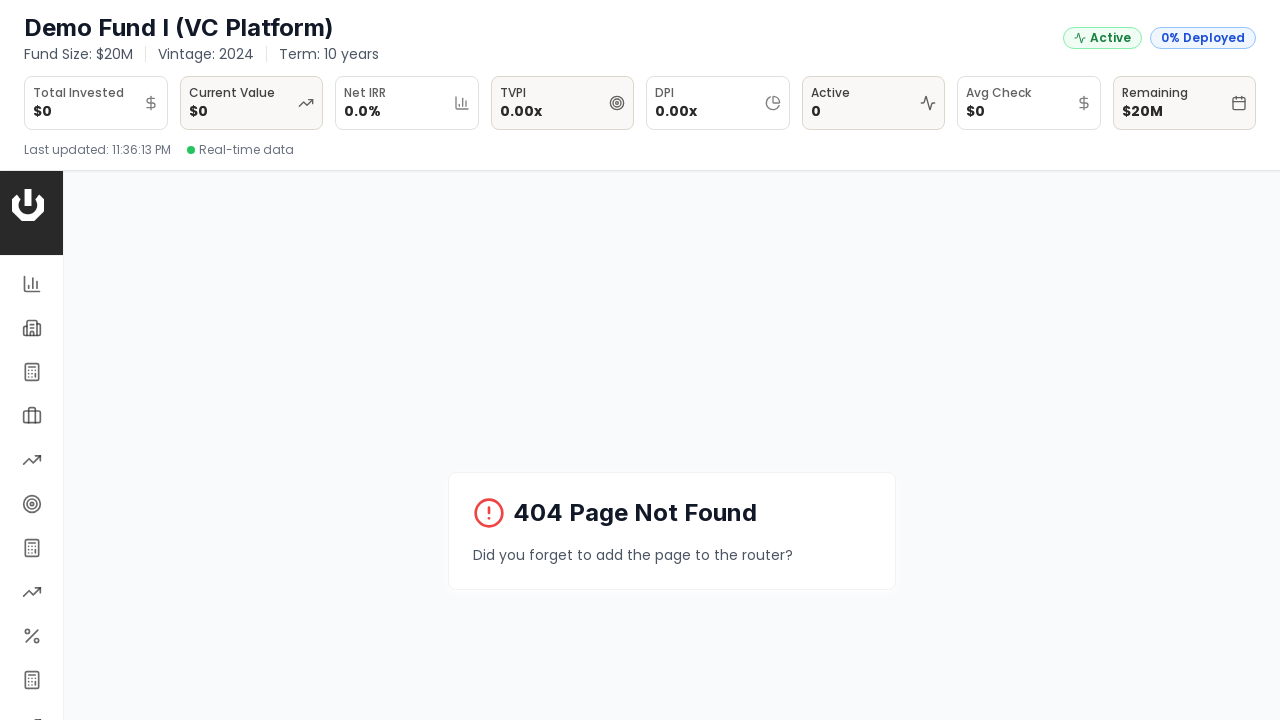

Verified 'internal server error' is not present in page content
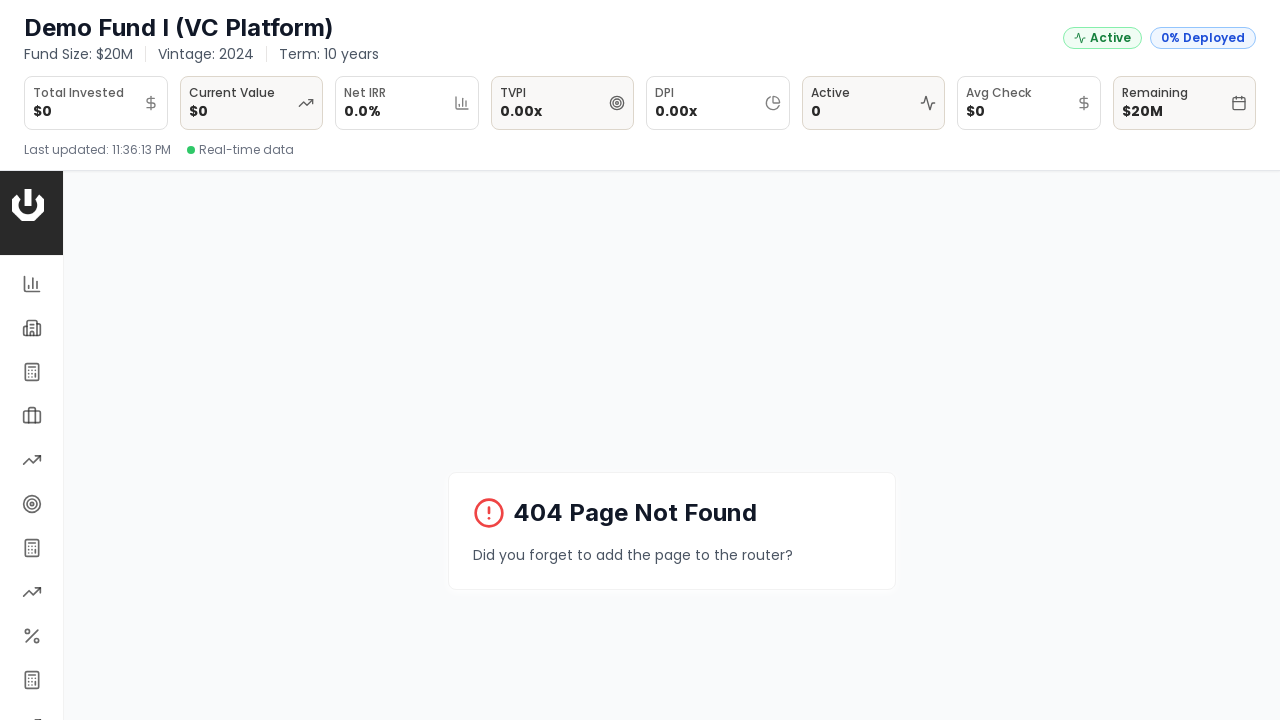

Verified 'application error' is not present in page content
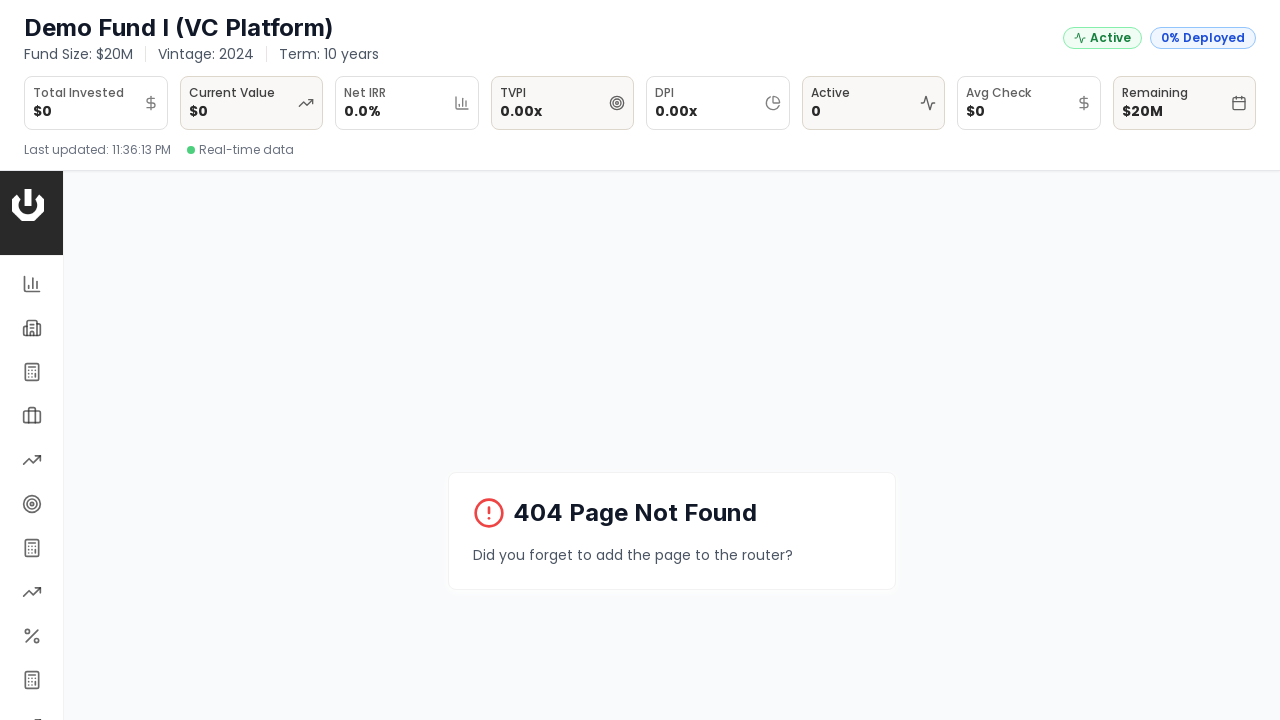

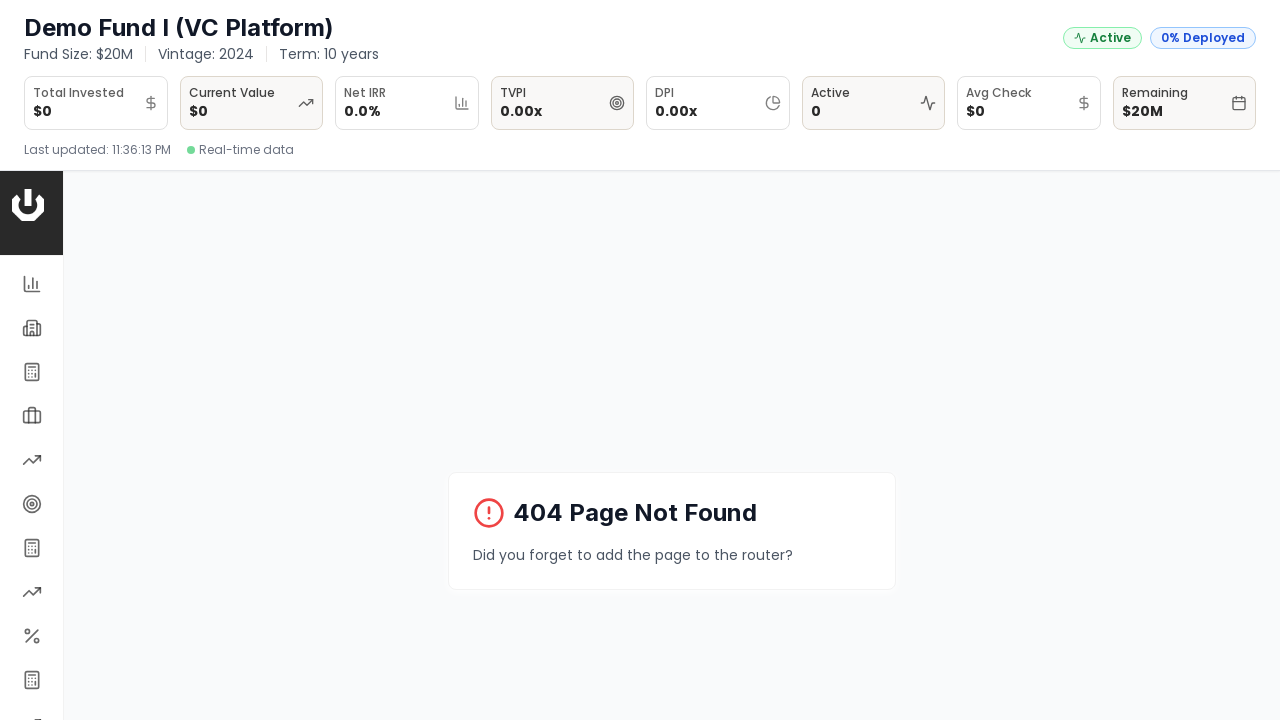